Tests checkbox functionality by clicking a checkbox to select it, verifying it's selected, then clicking again to deselect it and verifying it's deselected.

Starting URL: https://rahulshettyacademy.com/AutomationPractice/

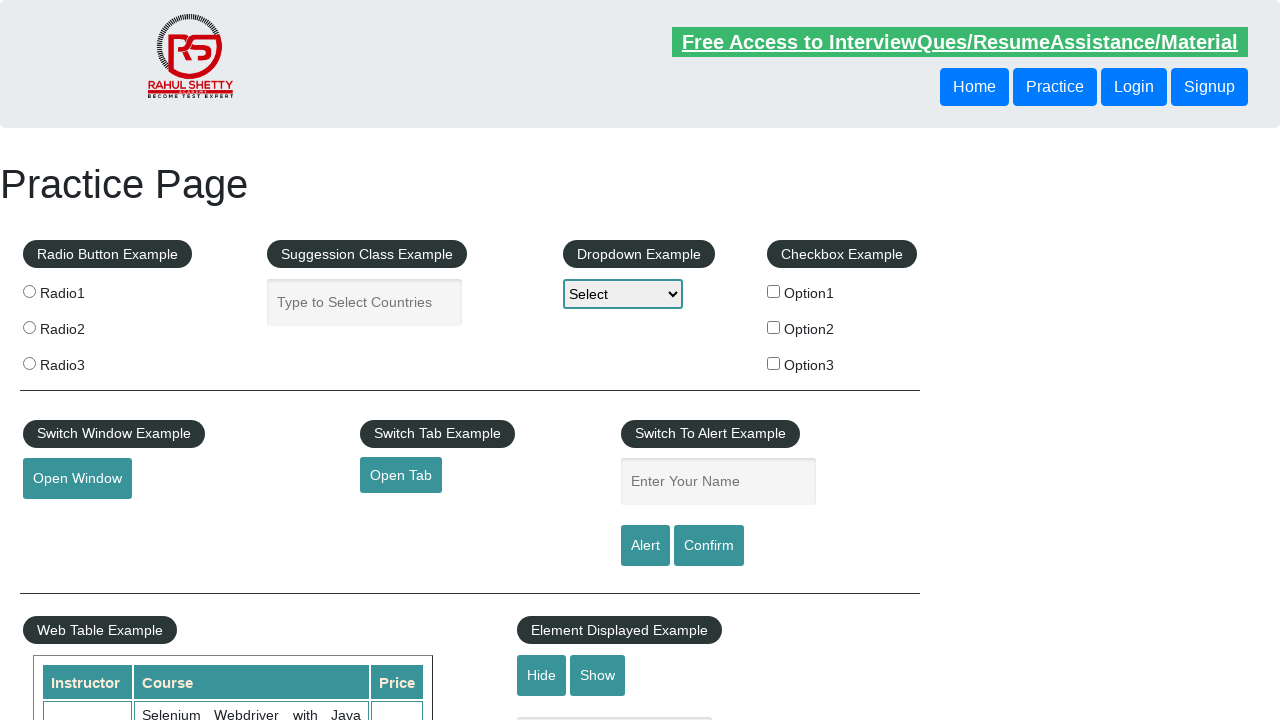

Clicked checkbox to select it at (774, 291) on input[id='checkBoxOption1']
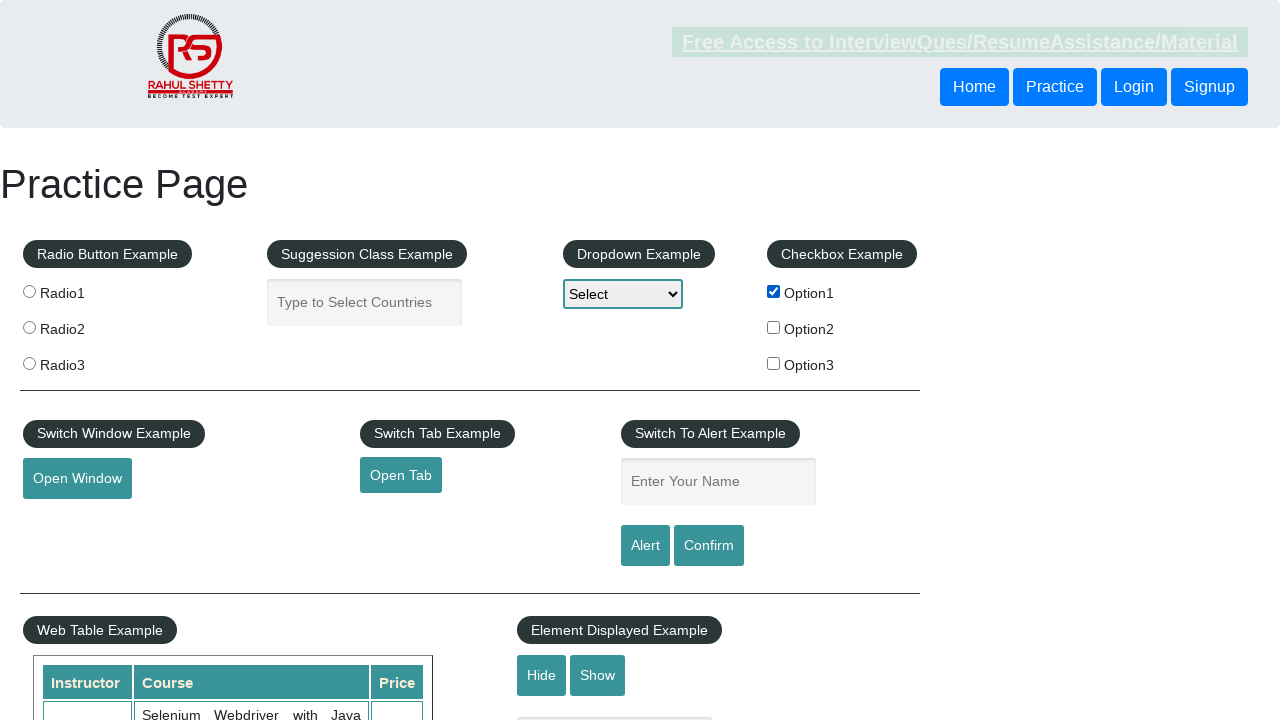

Verified checkbox is selected
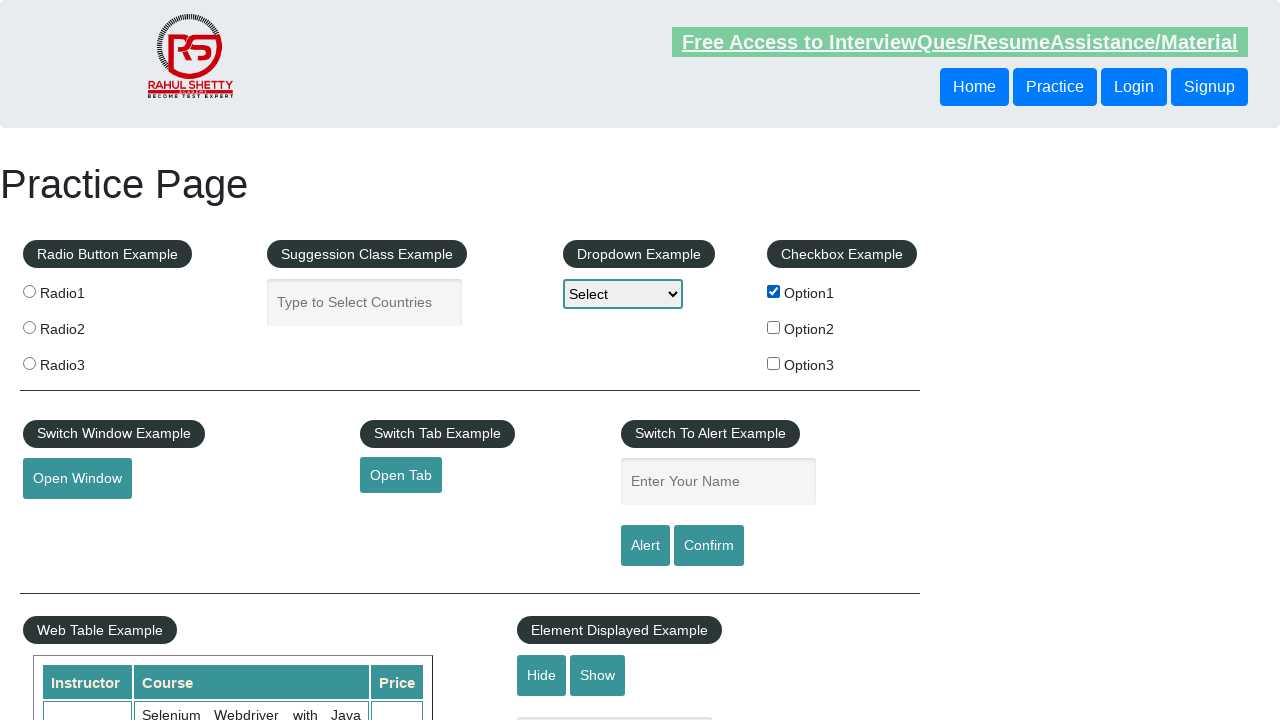

Clicked checkbox again to deselect it at (774, 291) on input[id='checkBoxOption1']
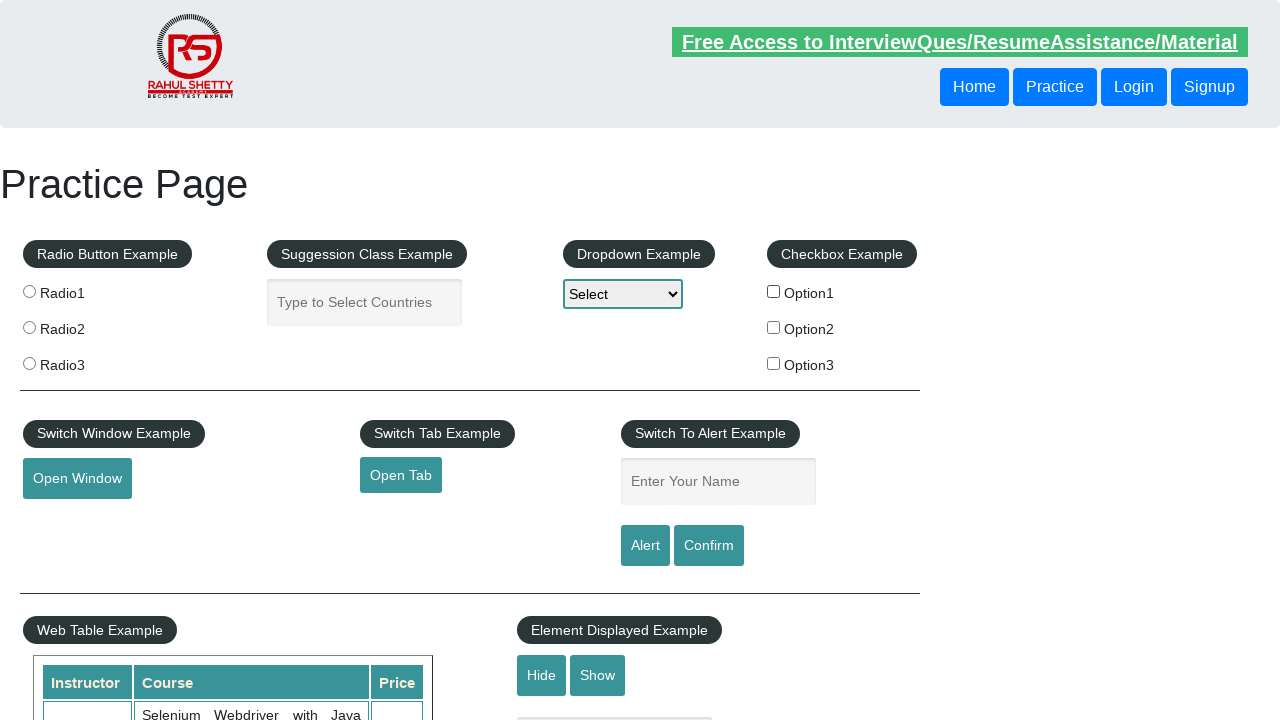

Verified checkbox is deselected
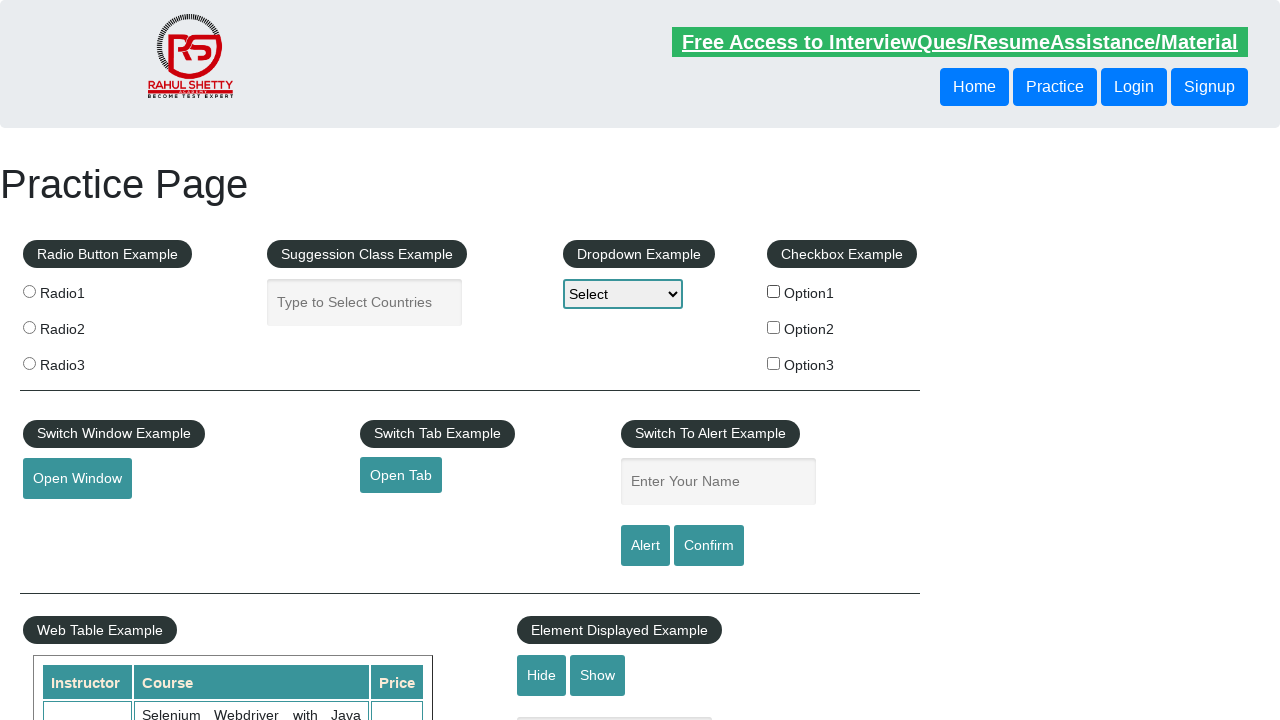

Retrieved all checkboxes on the page, count: 3
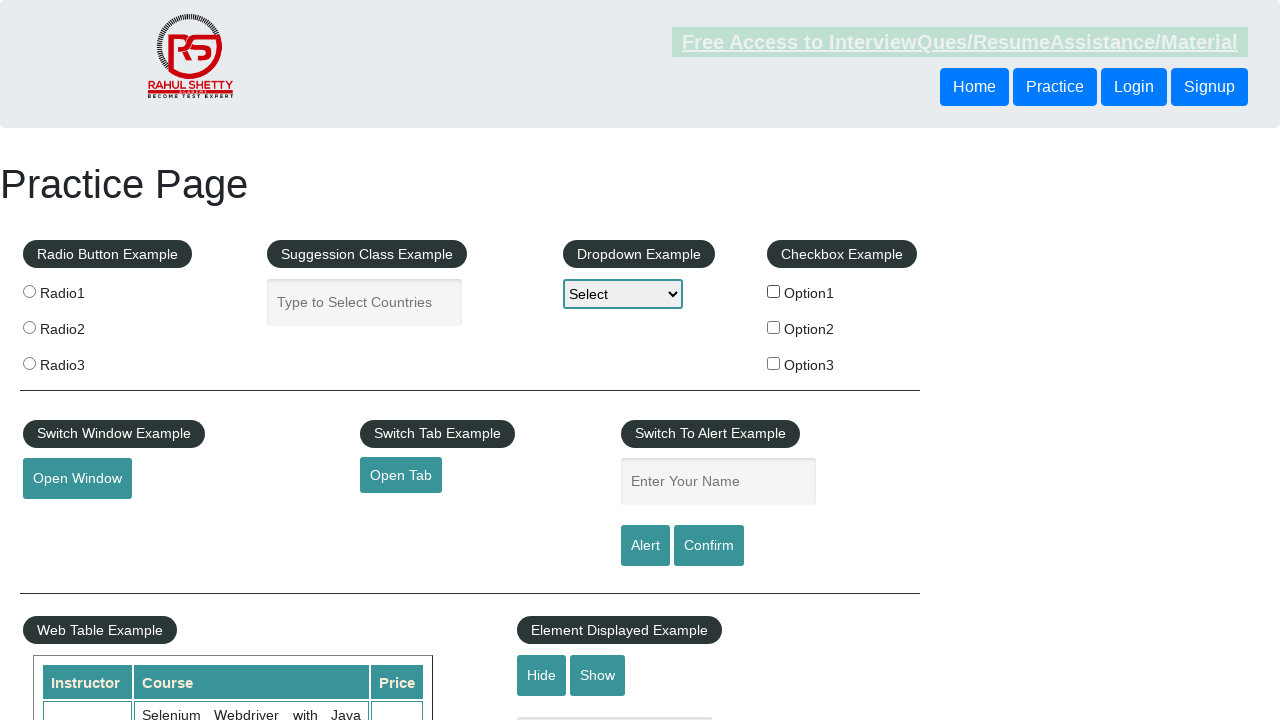

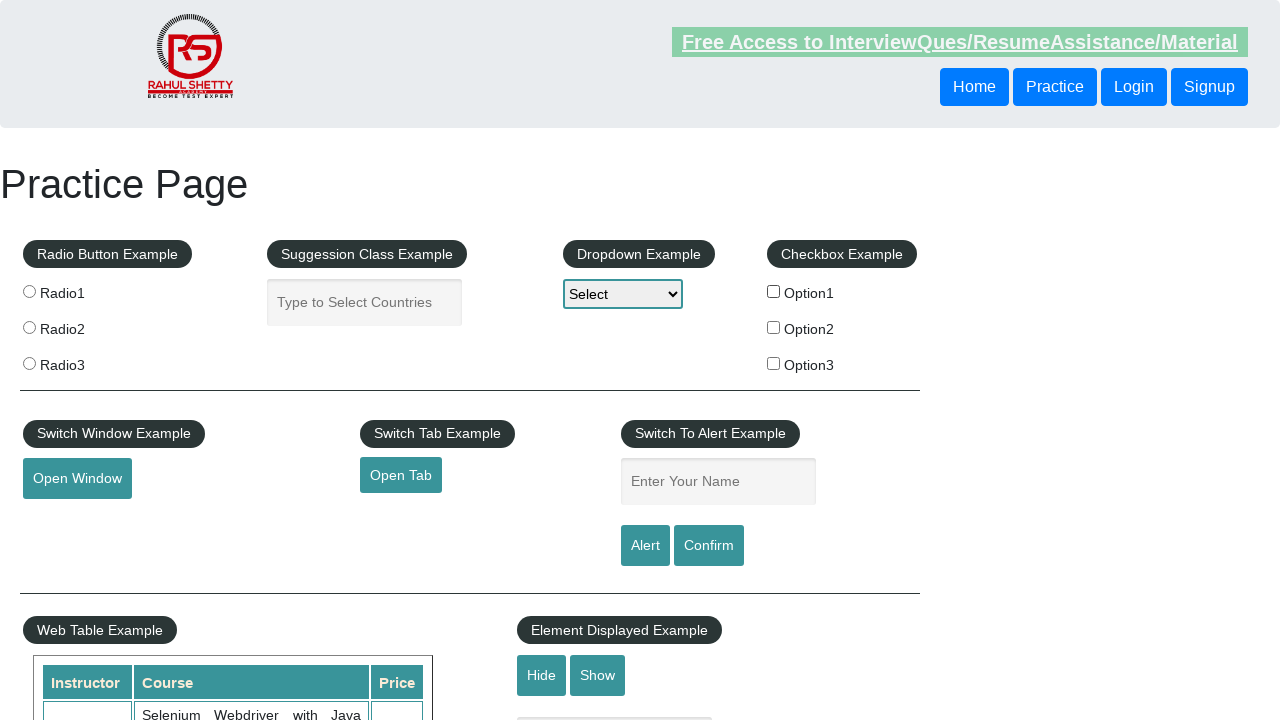